Tests form validation by attempting to submit without filling the required last name field

Starting URL: https://demoqa.com/automation-practice-form

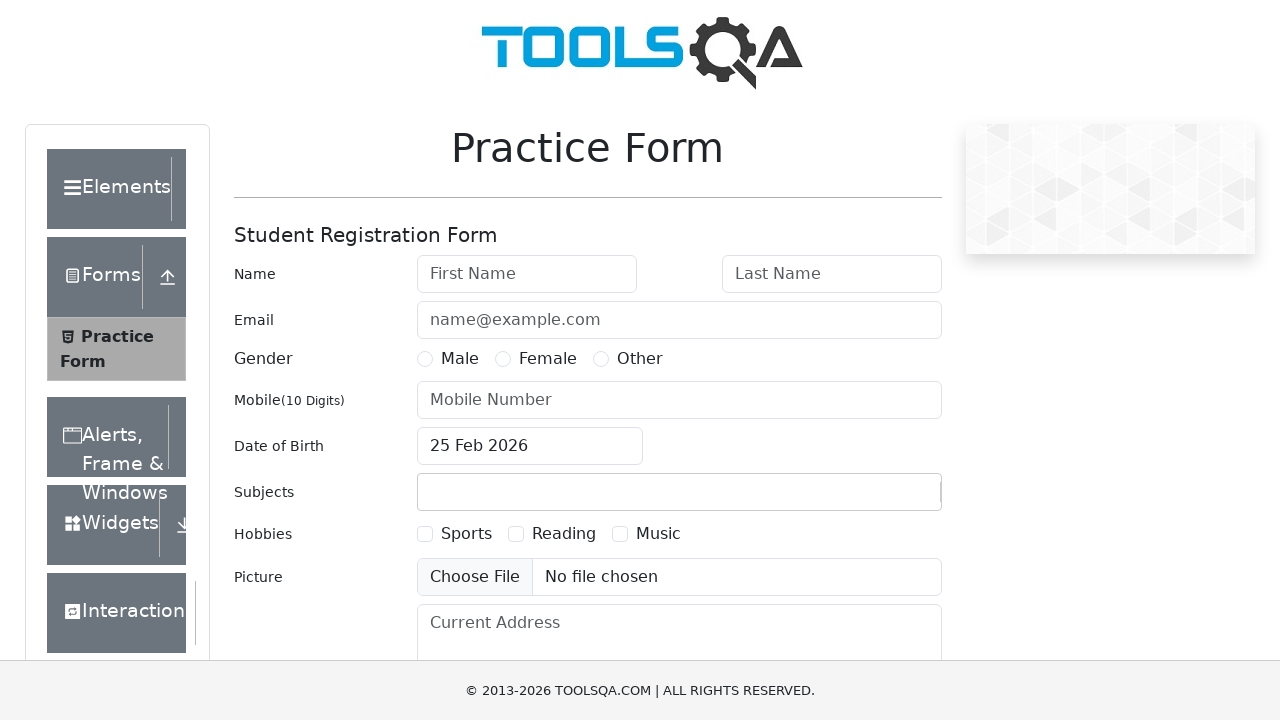

Filled first name field with 'Michael' on #firstName
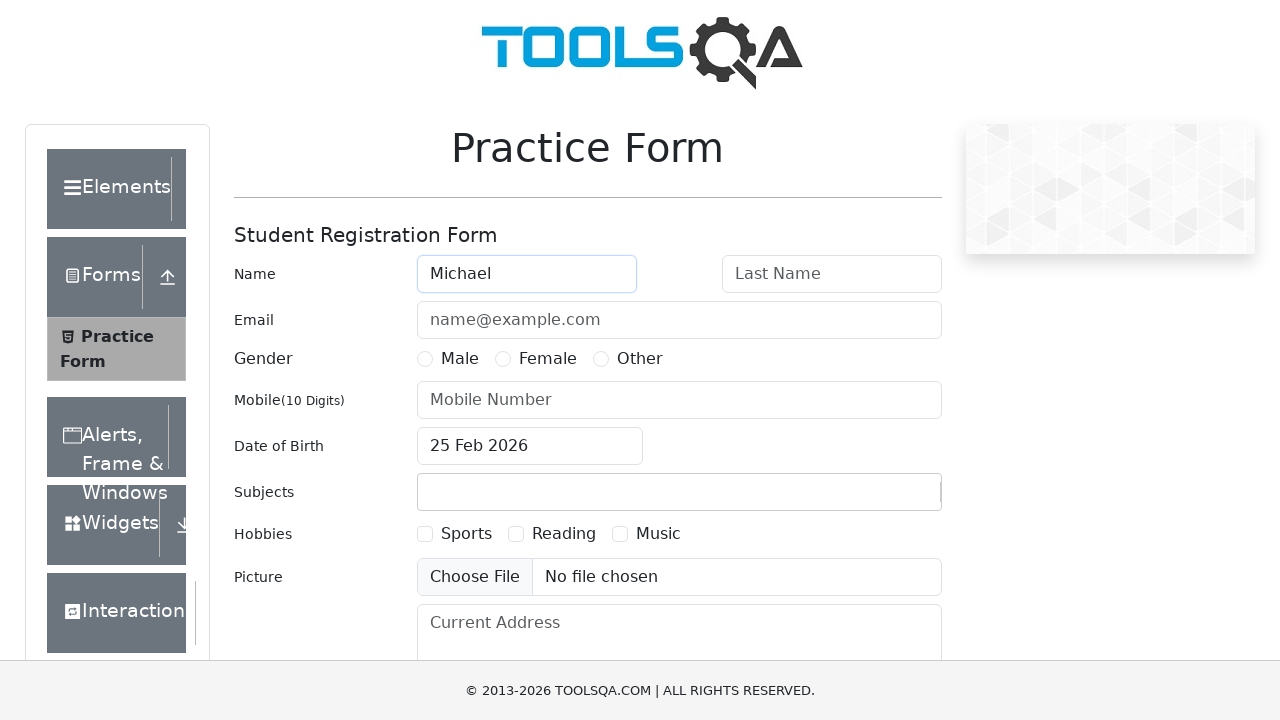

Selected Male gender option at (460, 359) on label[for='gender-radio-1']
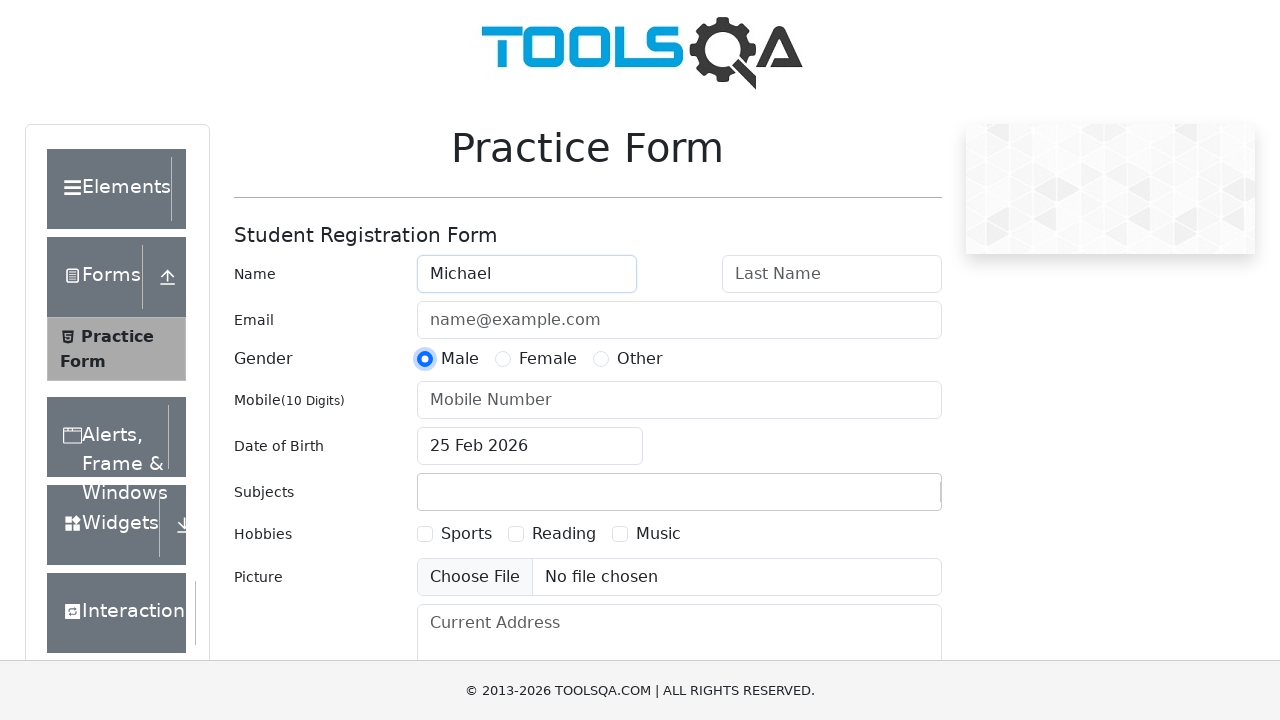

Filled user number field with '5551112222' on #userNumber
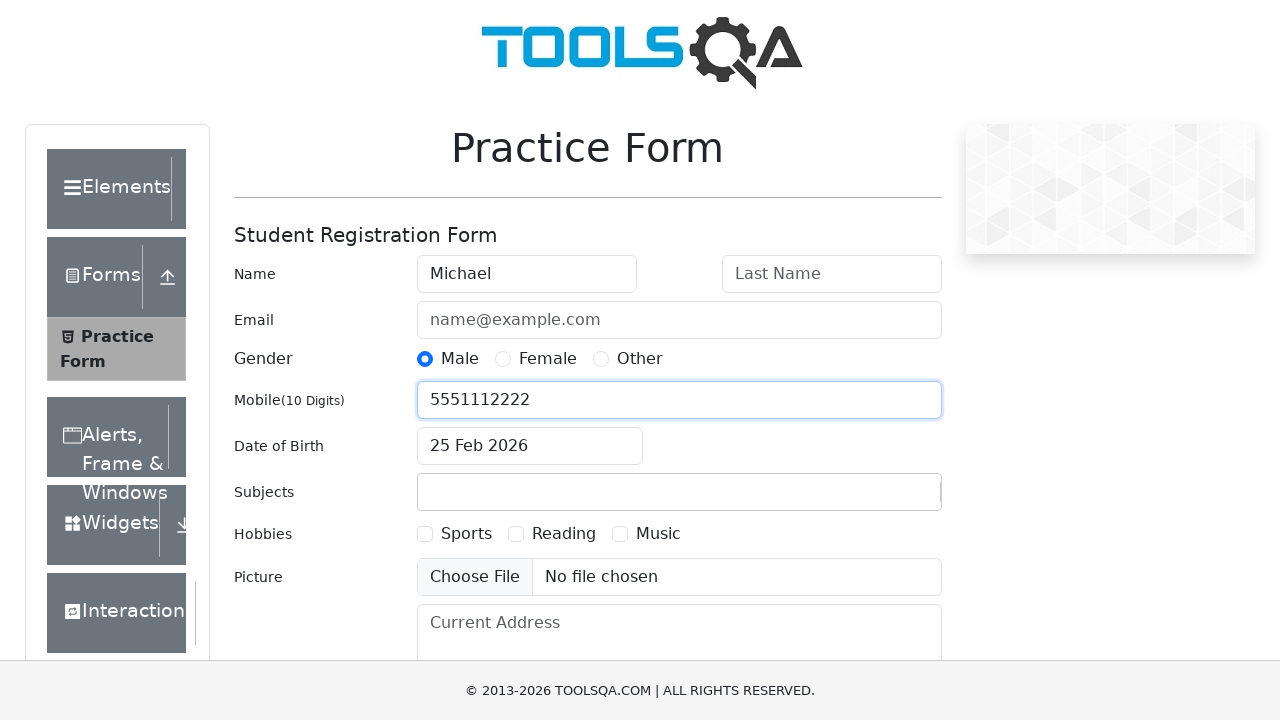

Clicked submit button without filling last name at (885, 499) on #submit
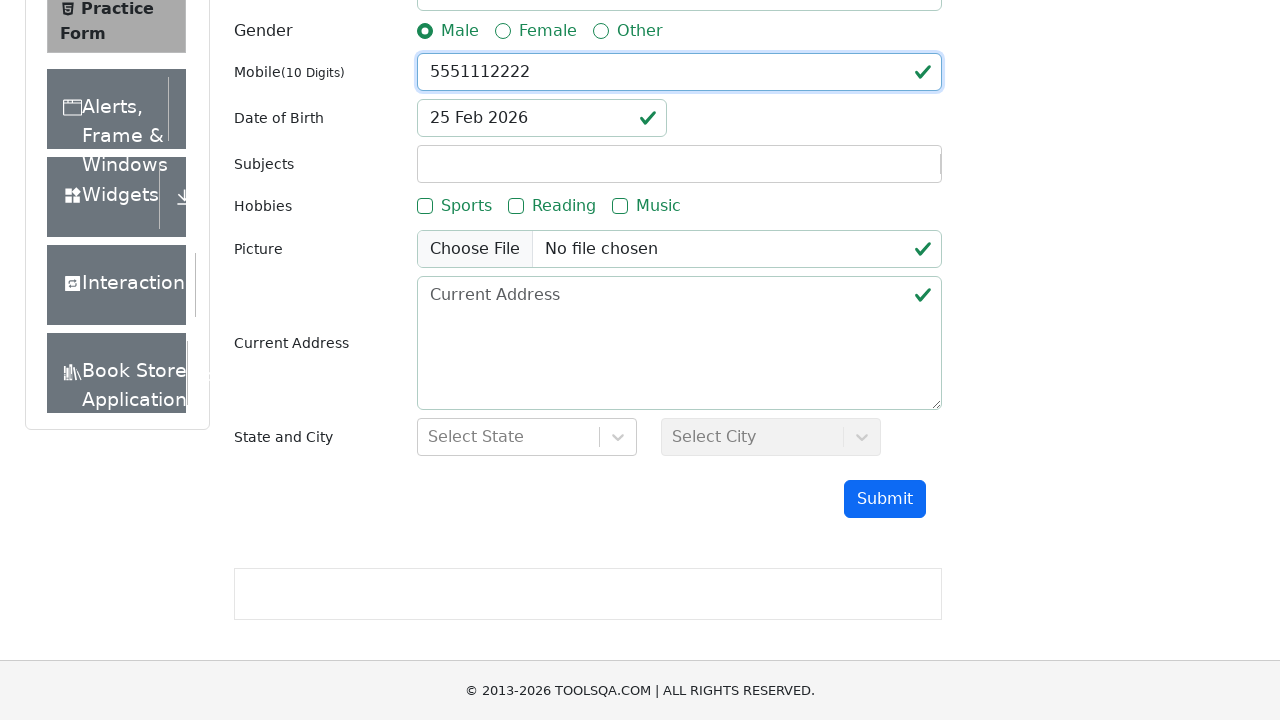

Verified form validation prevented submission - first name field still present
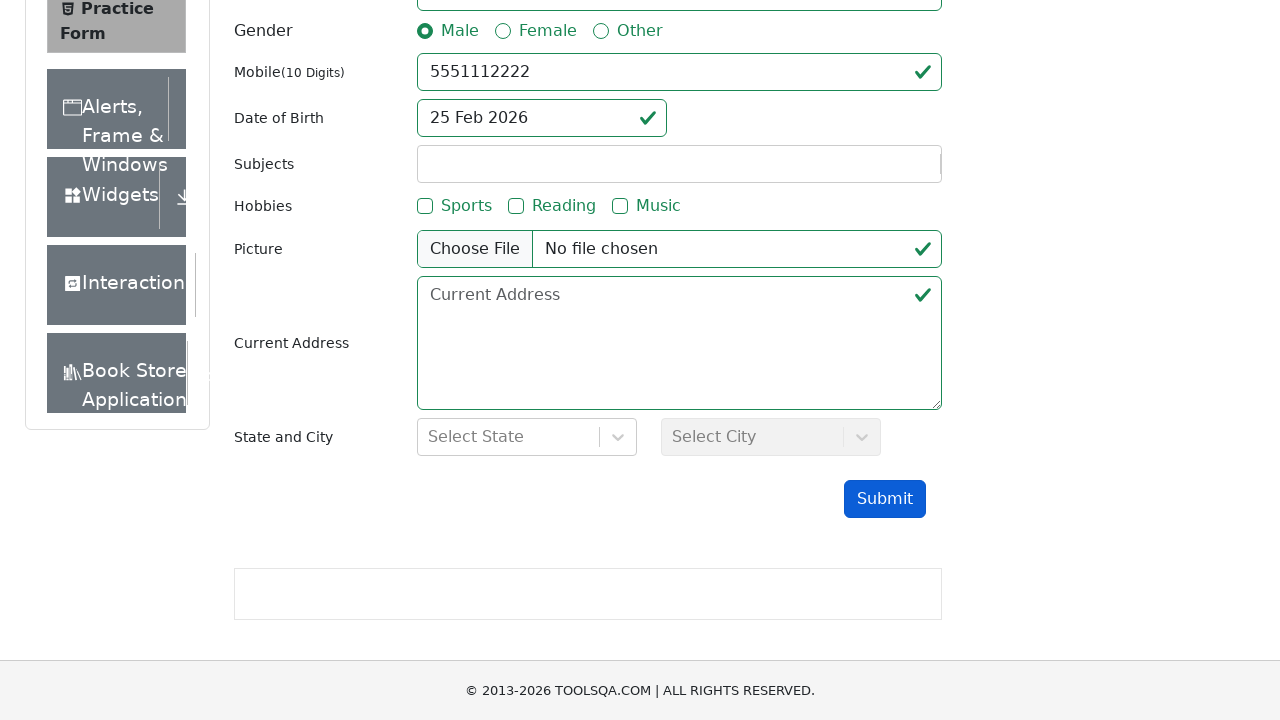

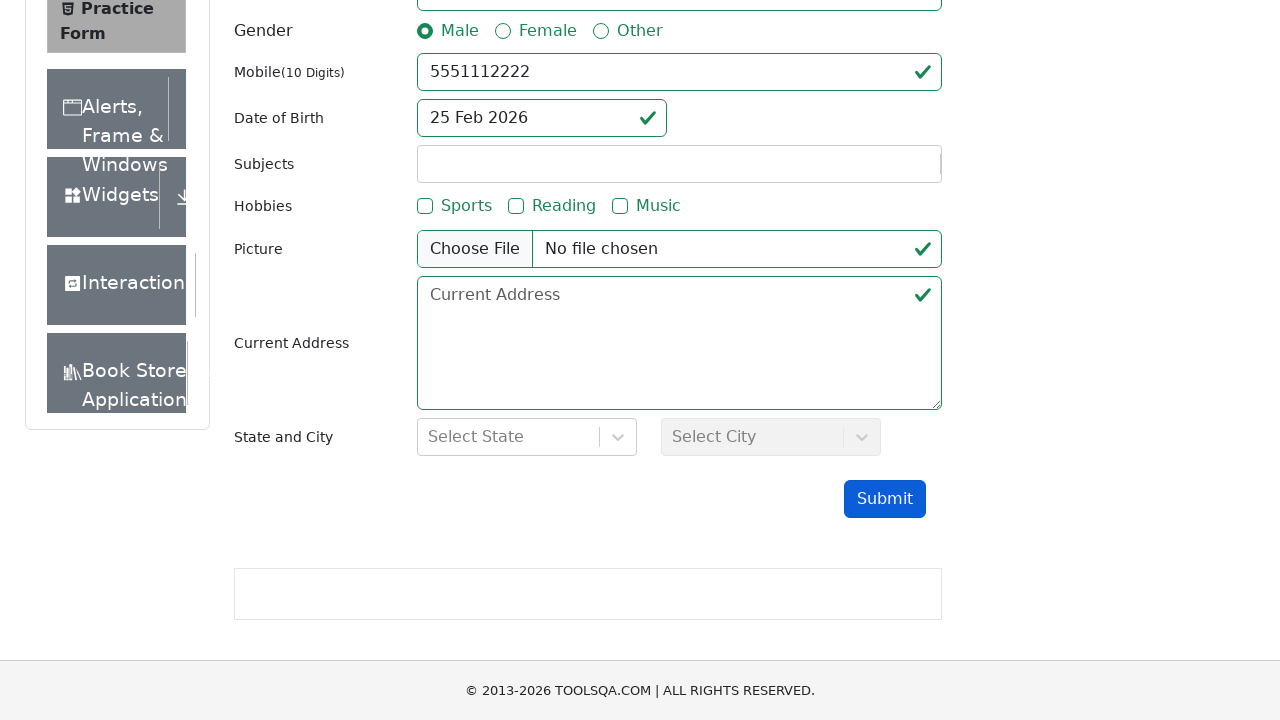